Verifies that payment partner logos are displayed on the page

Starting URL: https://www.mts.by/

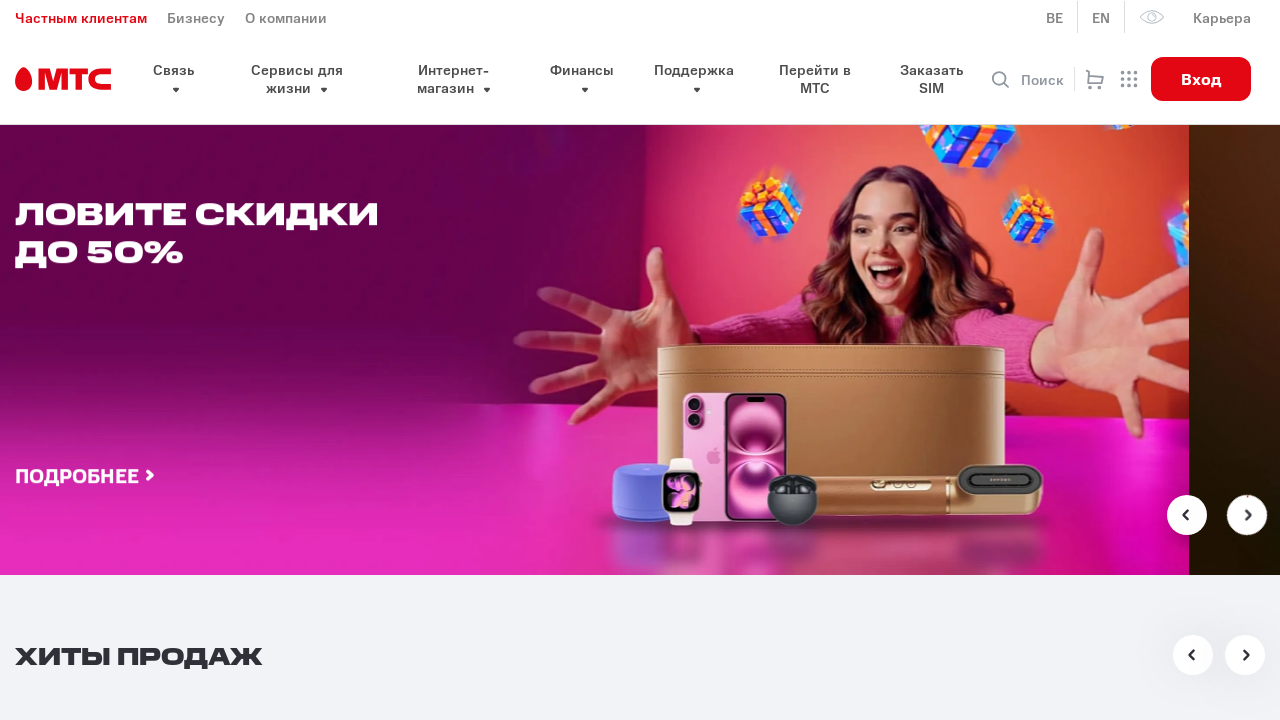

Waited for payment partners section to be visible
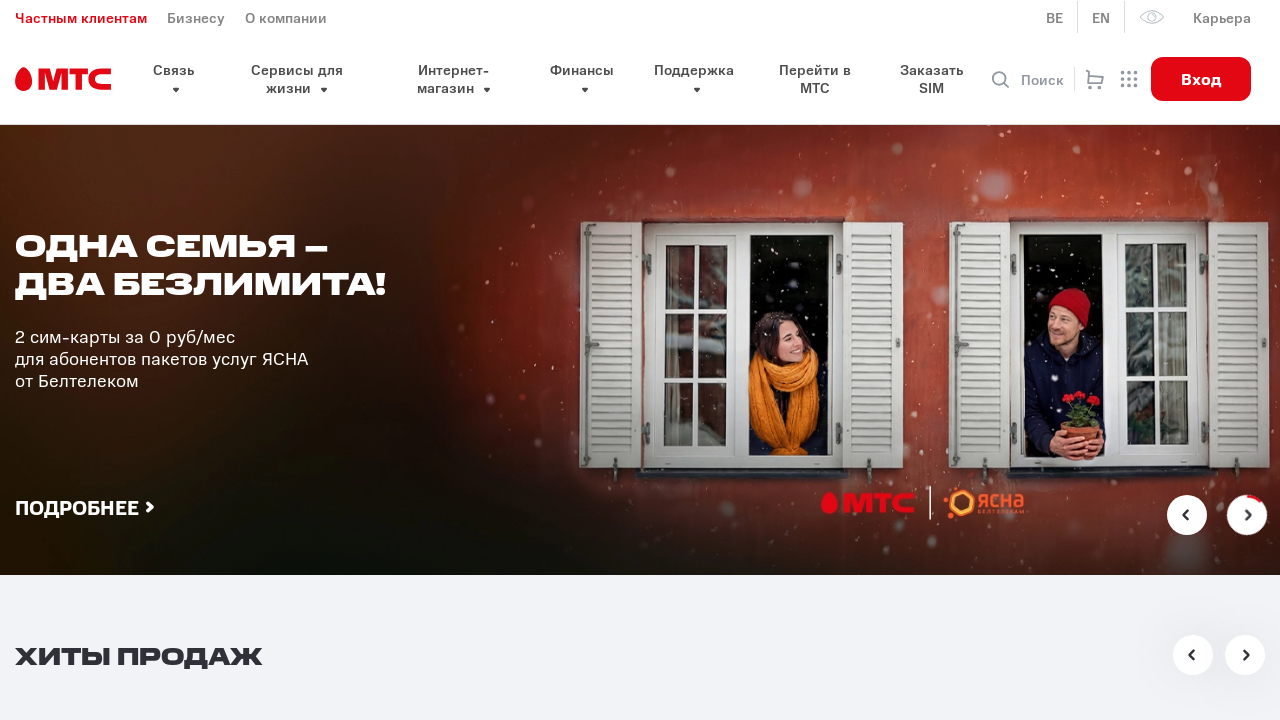

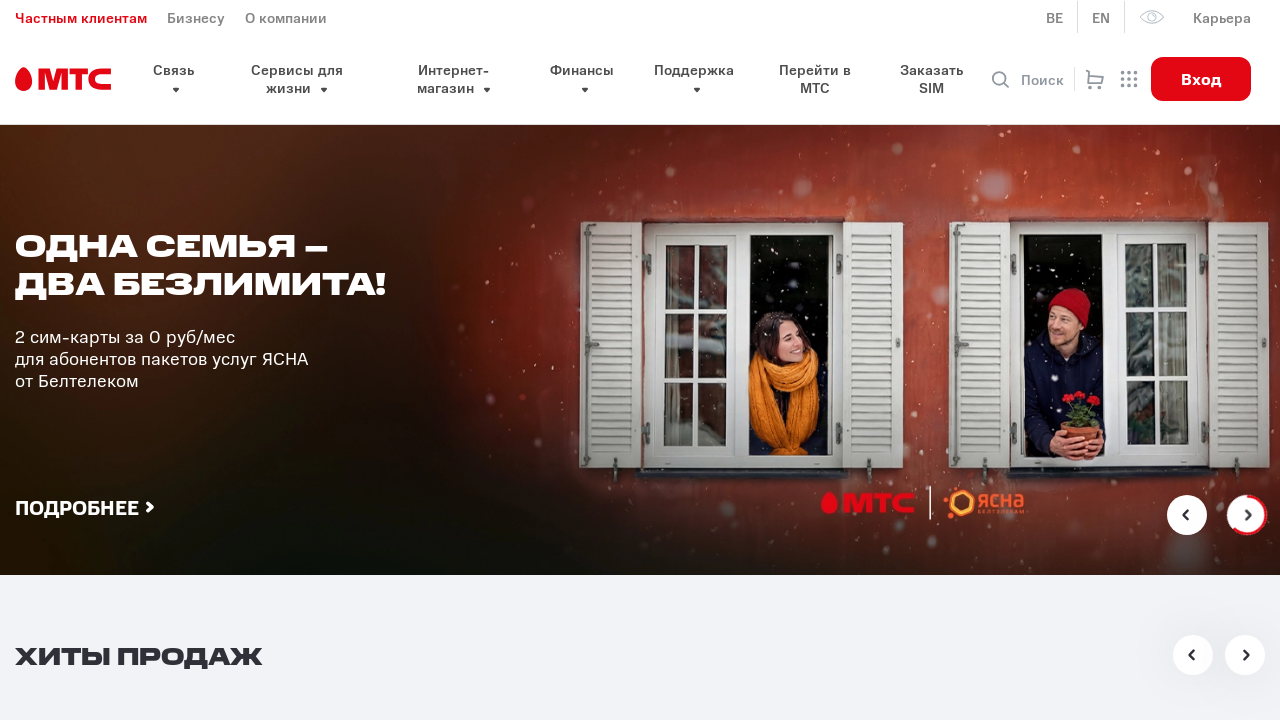